Tests handling a JavaScript prompt alert by clicking the prompt button, entering text, and dismissing the dialog

Starting URL: https://the-internet.herokuapp.com/javascript_alerts

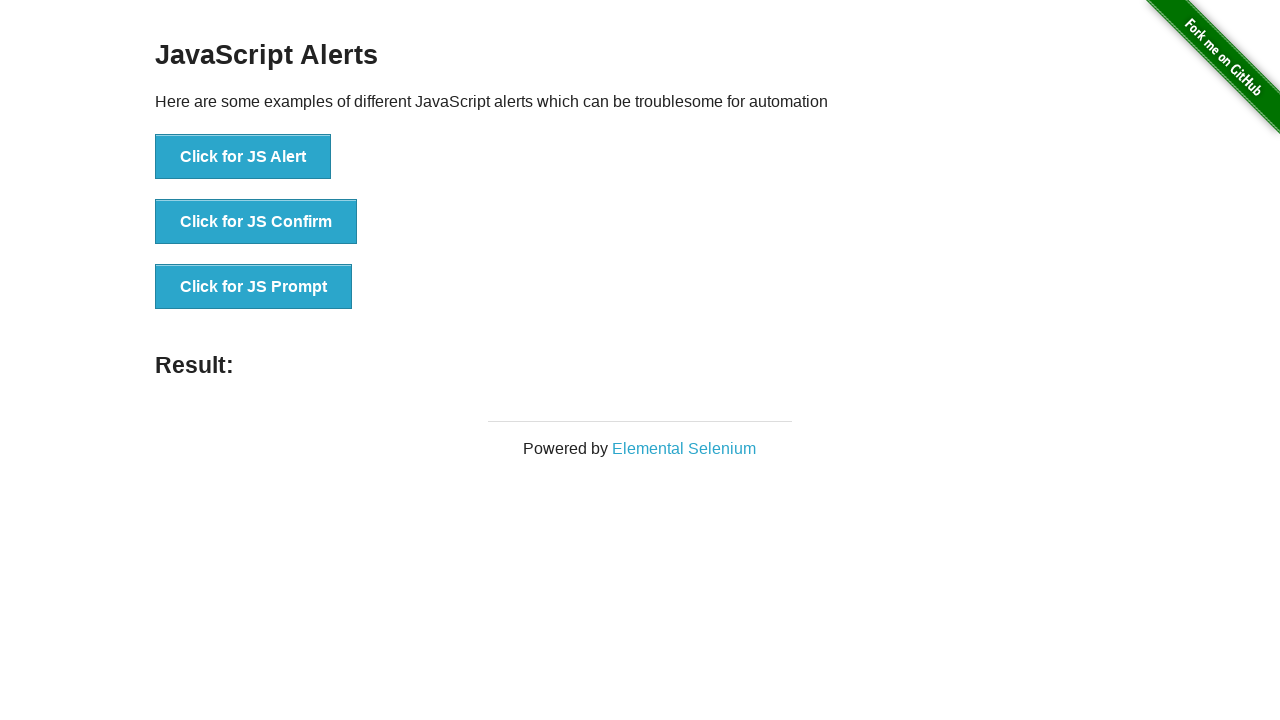

Set up initial dialog handler
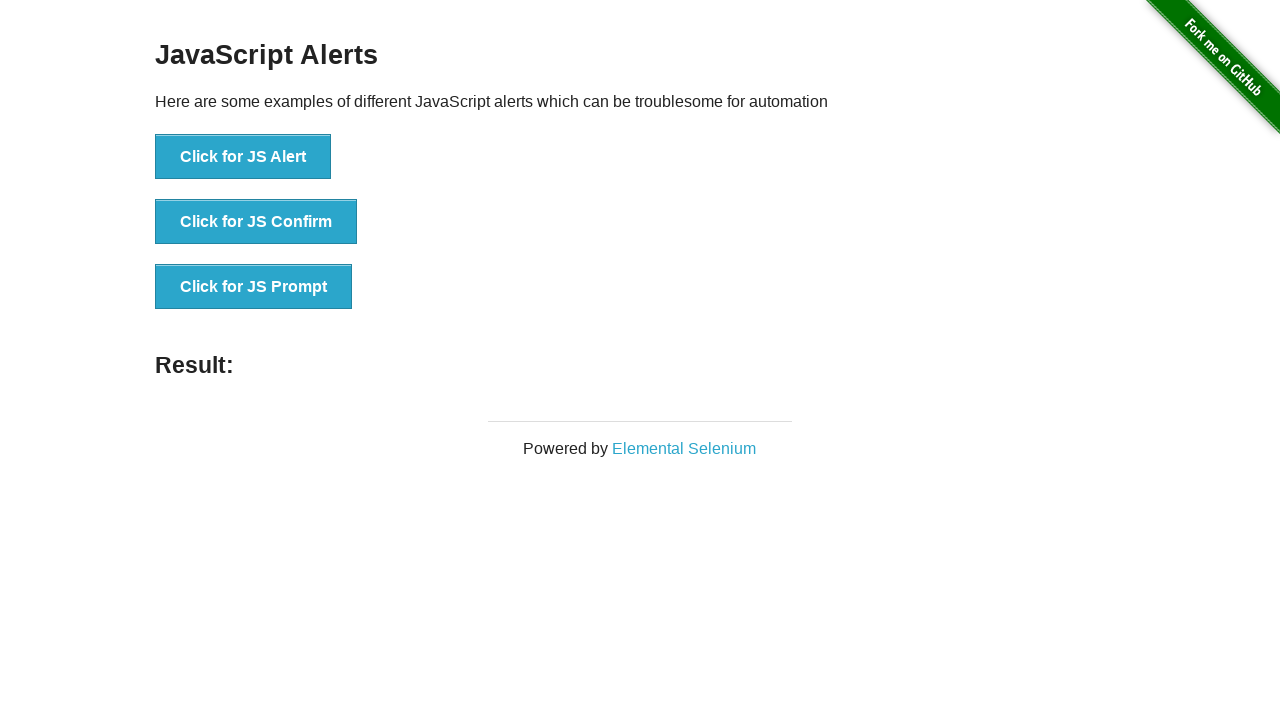

Set up prompt dialog handler to dismiss
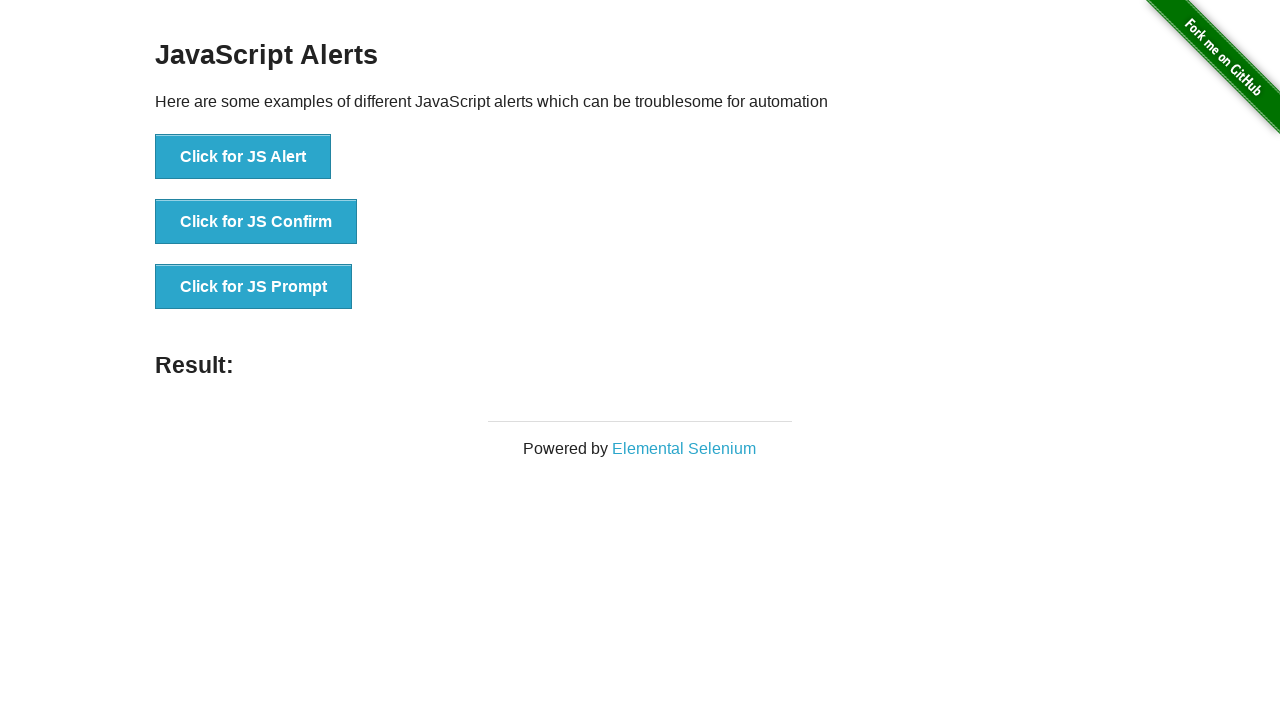

Clicked the JavaScript prompt button at (254, 287) on xpath=//button[@onclick='jsPrompt()']
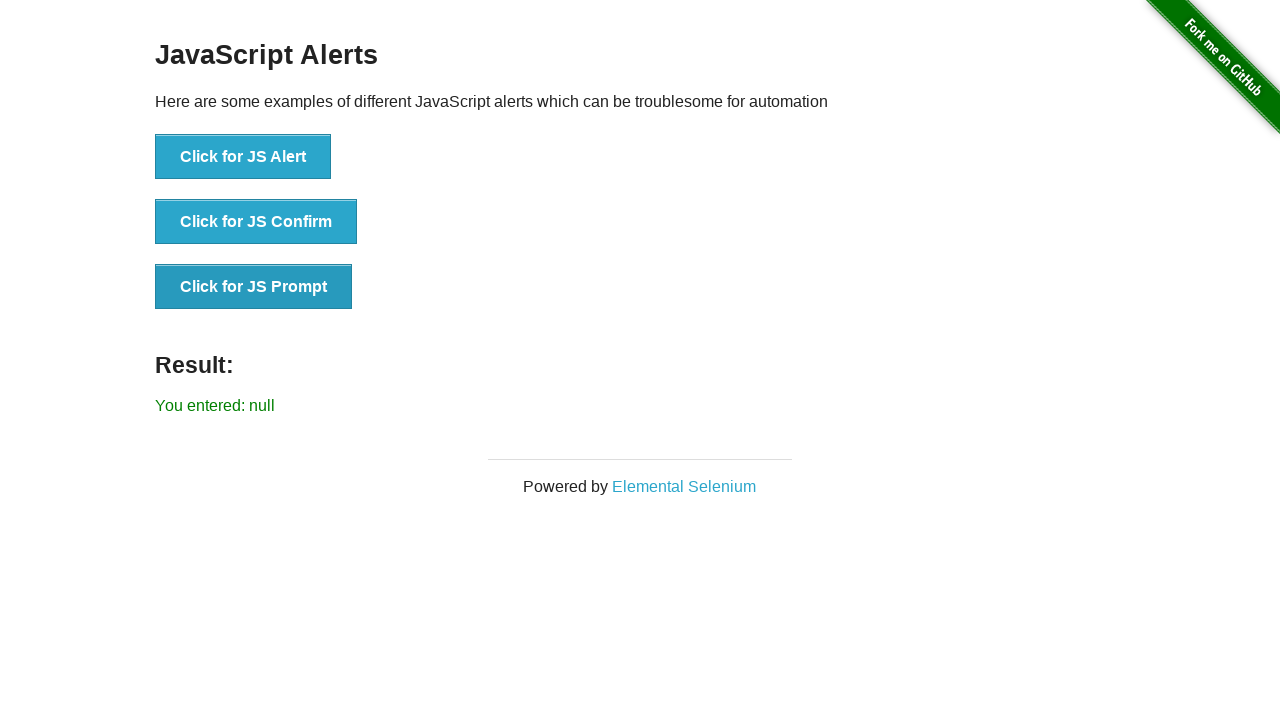

Waited for result element to appear after dismissing prompt
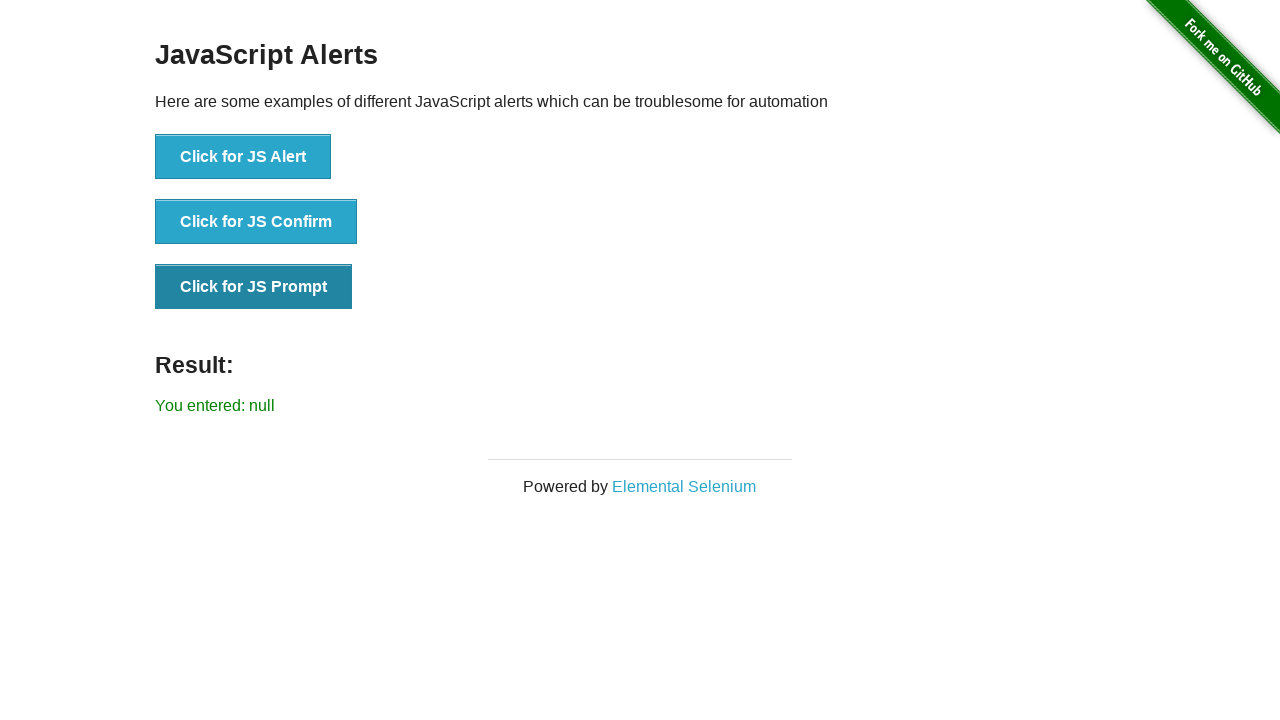

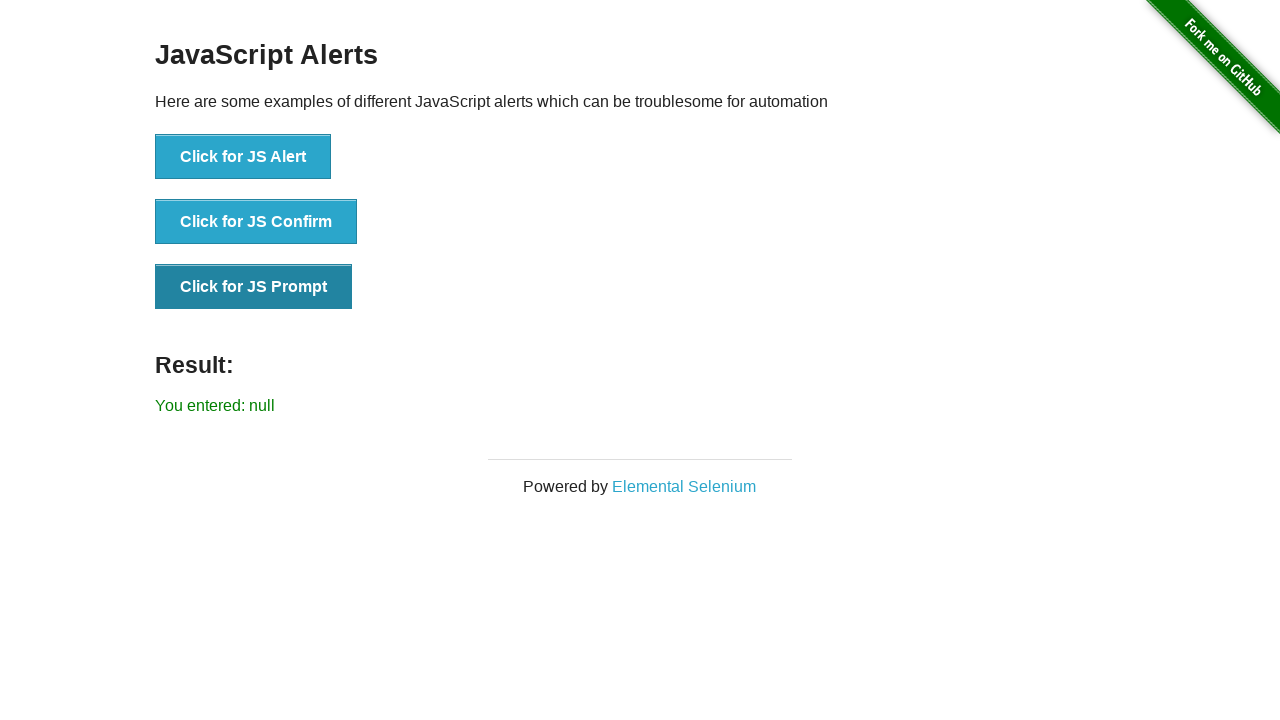